Navigates to the Python Basics website homepage

Starting URL: https://pythonbasics.org

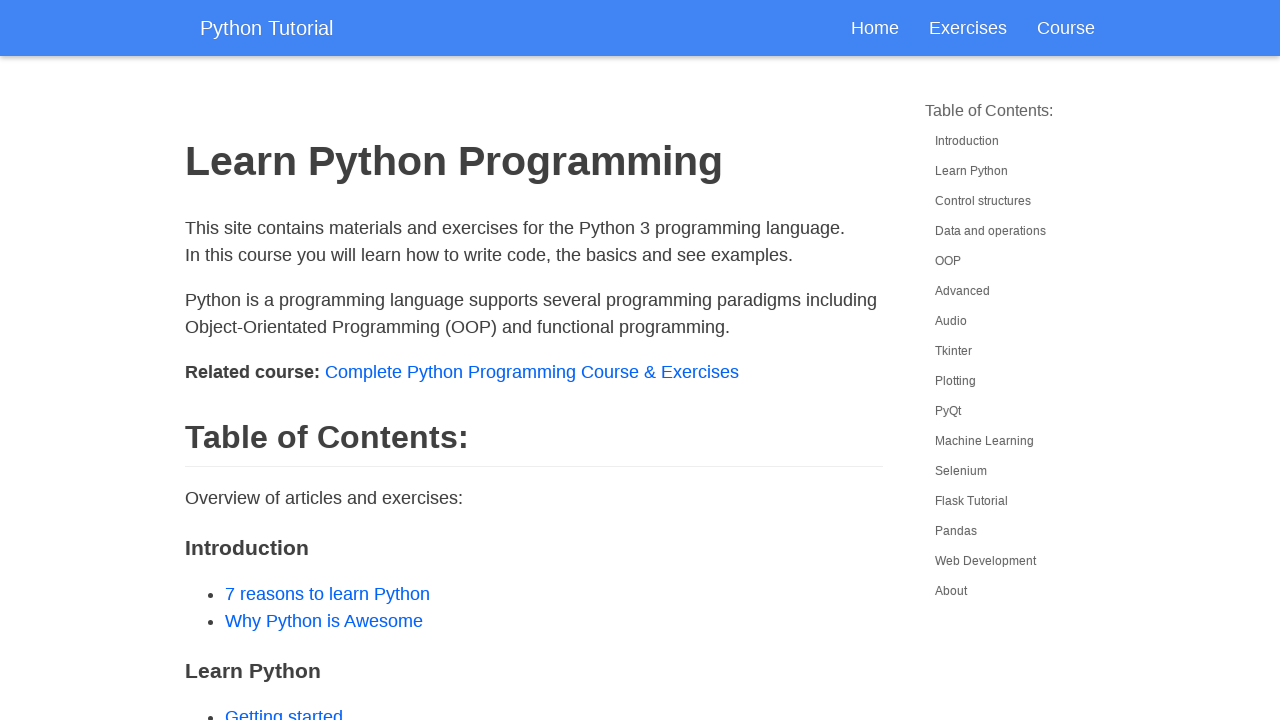

Navigated to Python Basics website homepage
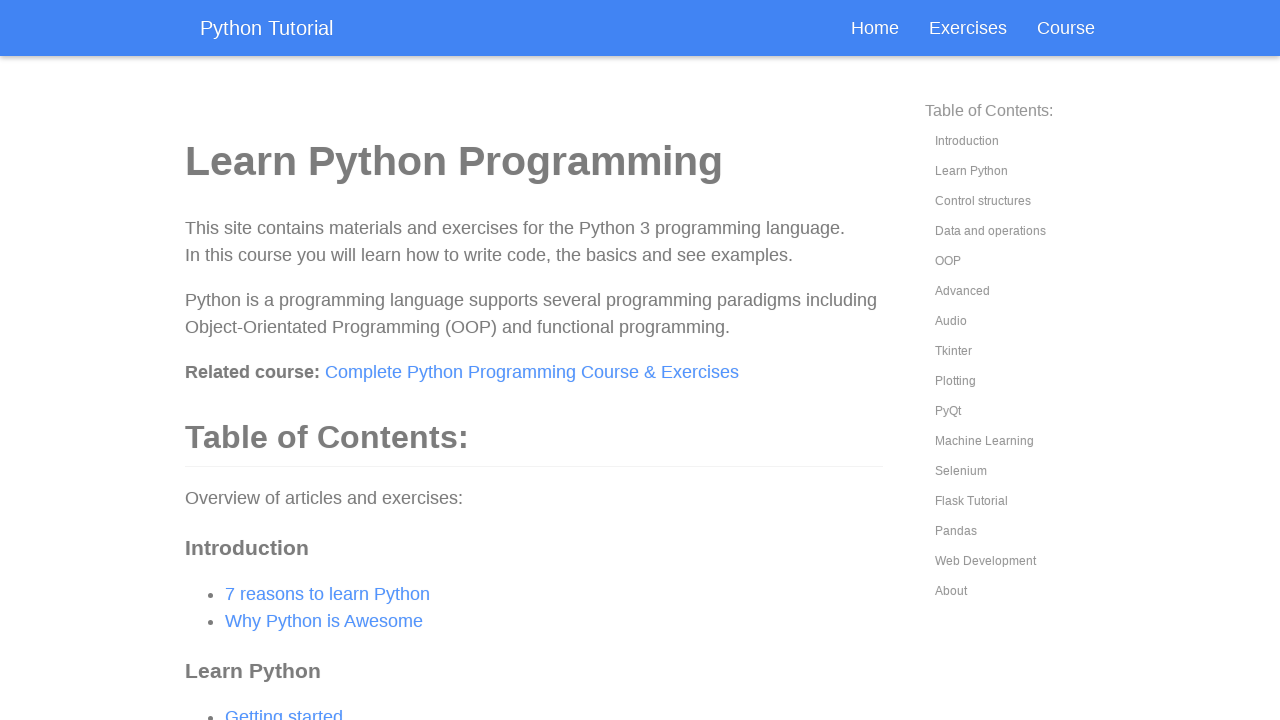

Page fully loaded (DOM content ready)
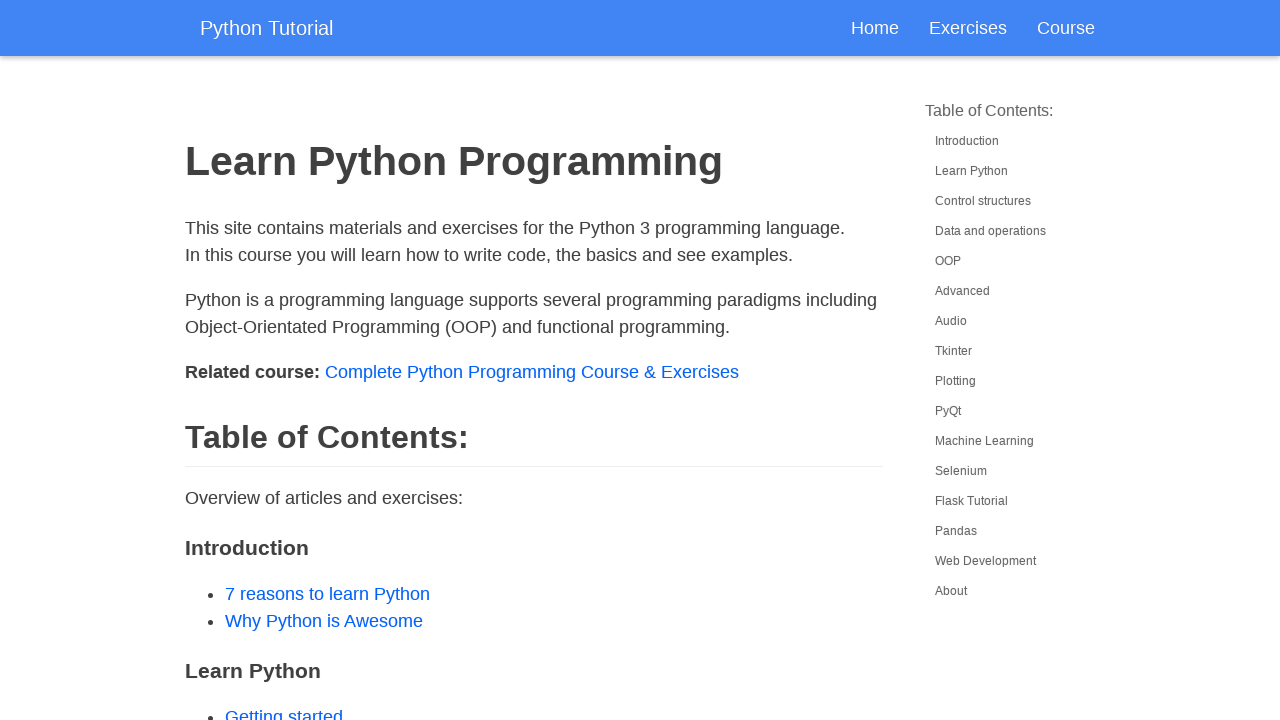

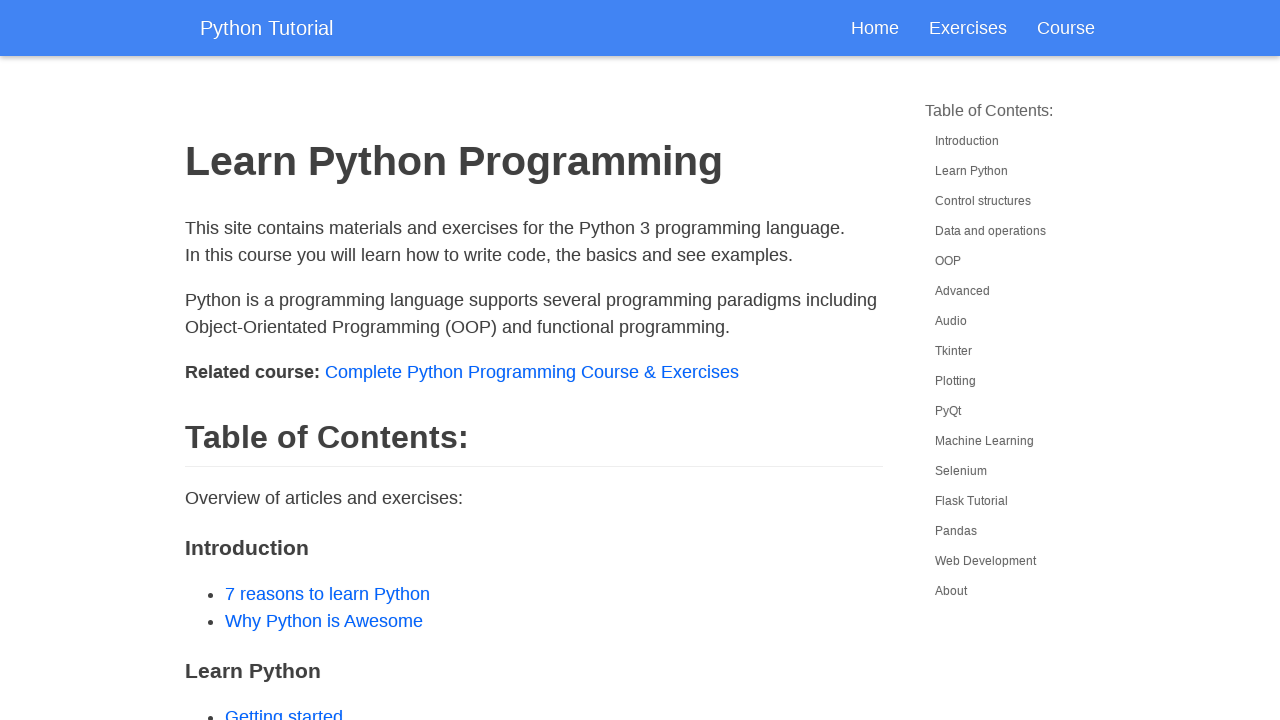